Adds a MacBook Air to cart and navigates to the cart page to verify the Products header

Starting URL: https://www.demoblaze.com/

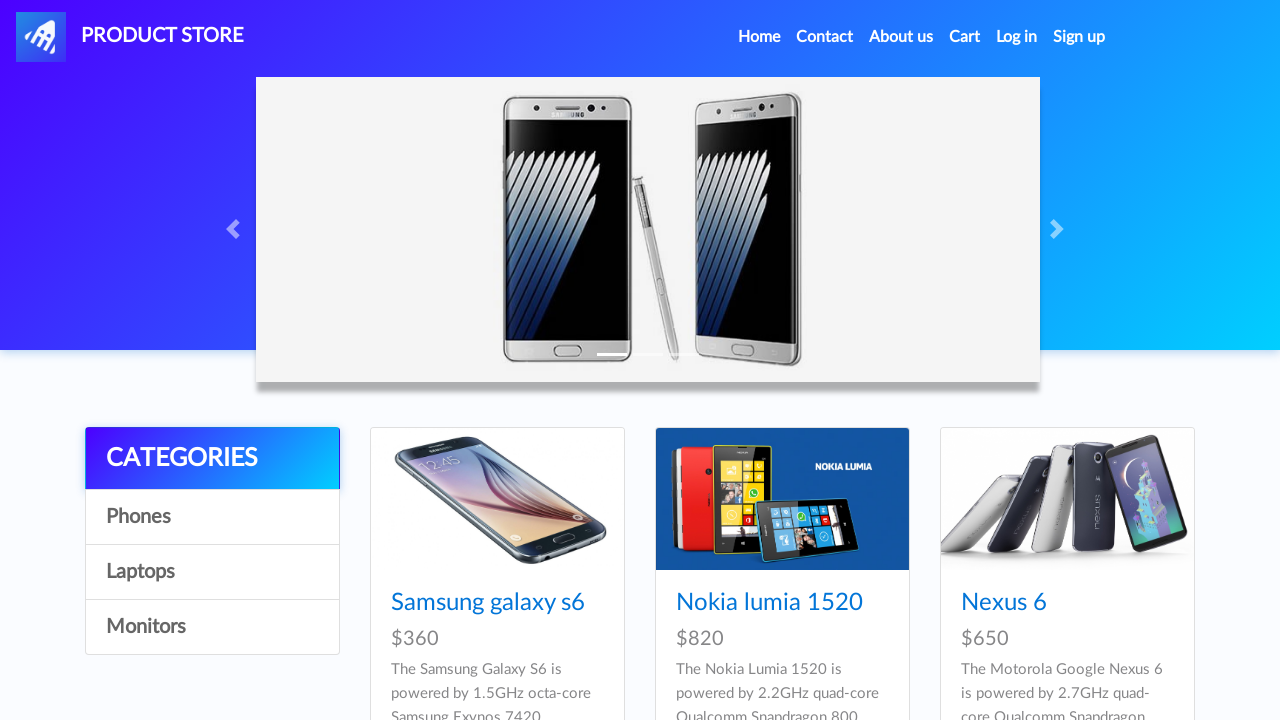

Clicked on Laptops category at (212, 572) on a:has-text('Laptops')
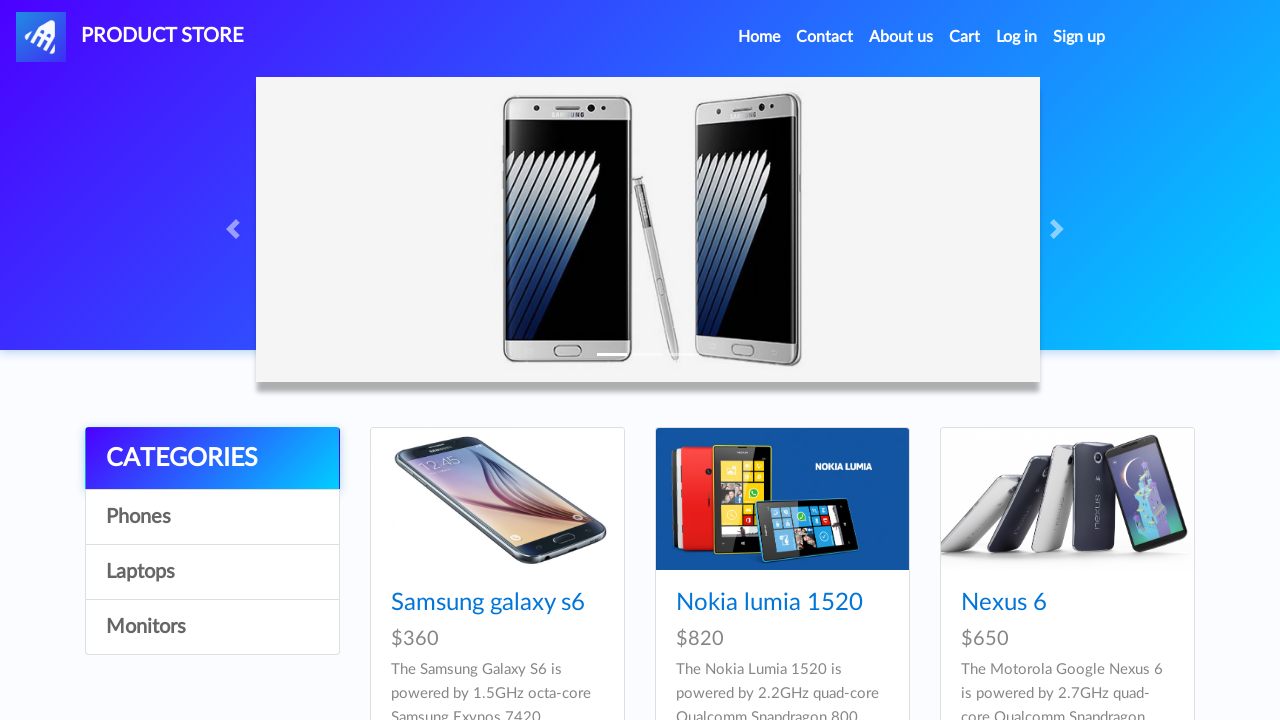

Products loaded in Laptops category
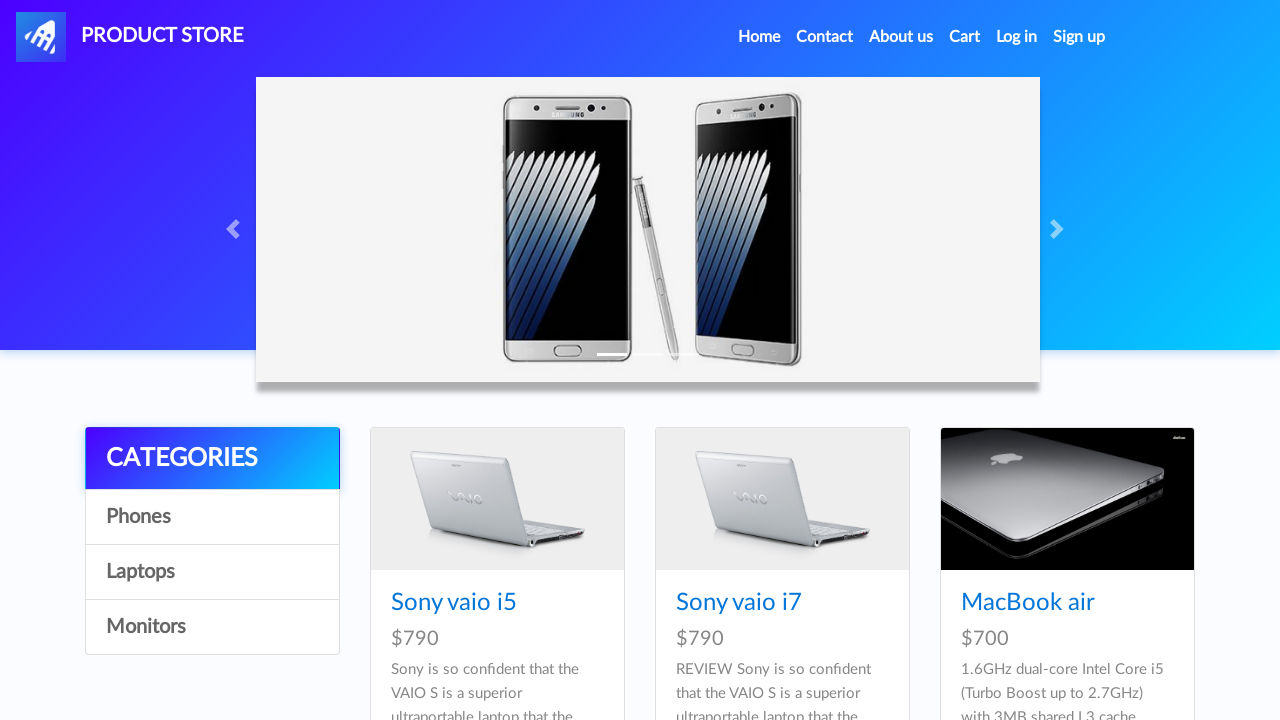

Clicked on MacBook Air product at (1028, 603) on a:has-text('MacBook air')
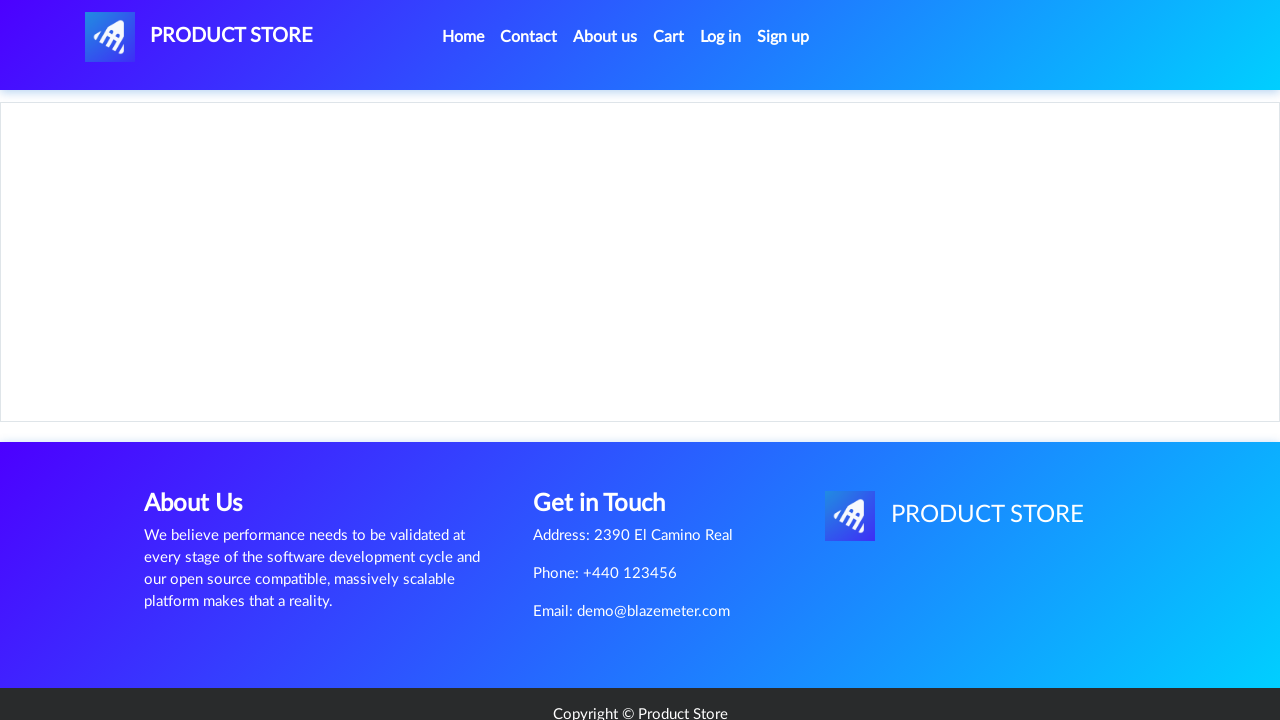

MacBook Air product page loaded with Add to cart button
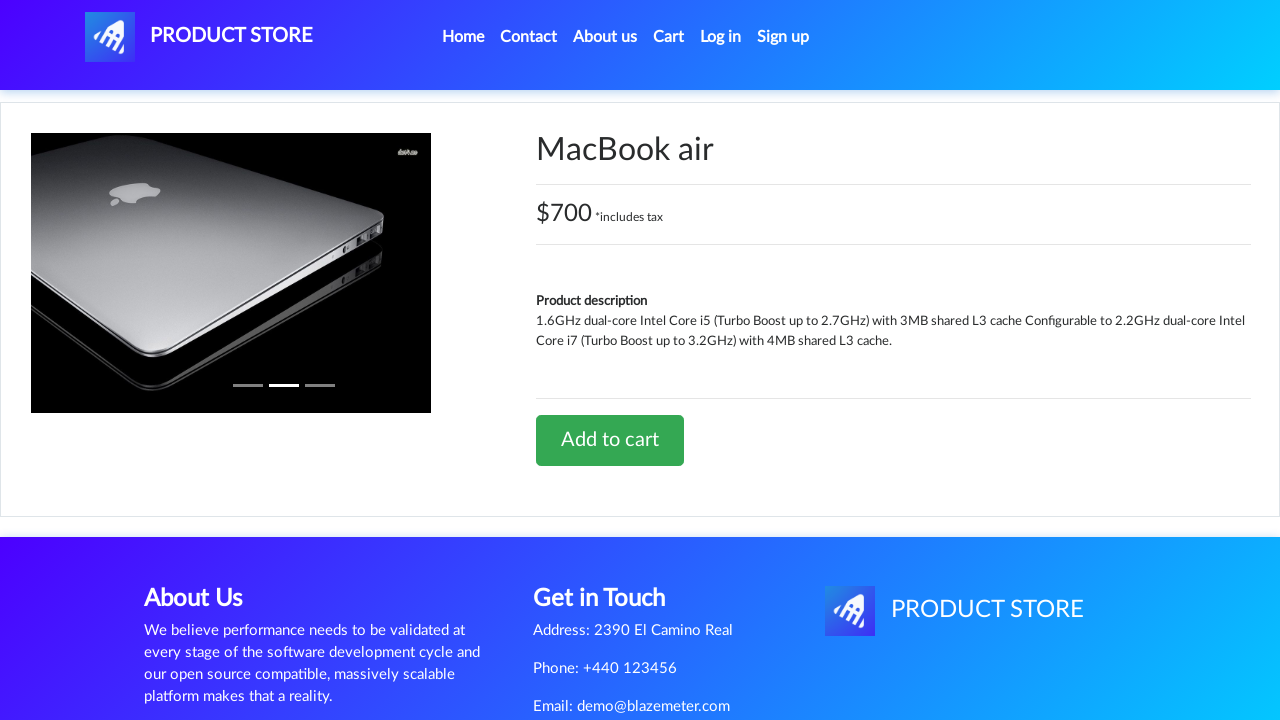

Clicked Add to cart button for MacBook Air at (610, 440) on a:has-text('Add to cart')
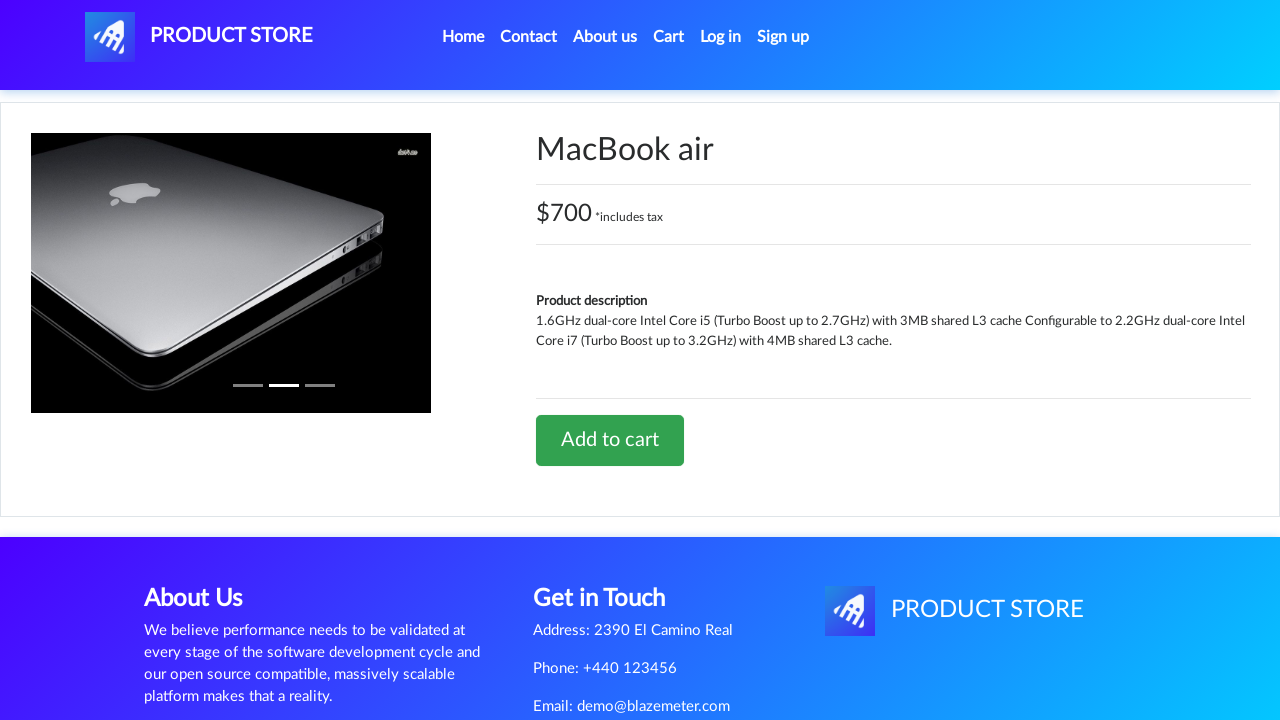

Waited 2 seconds for alert to be handled
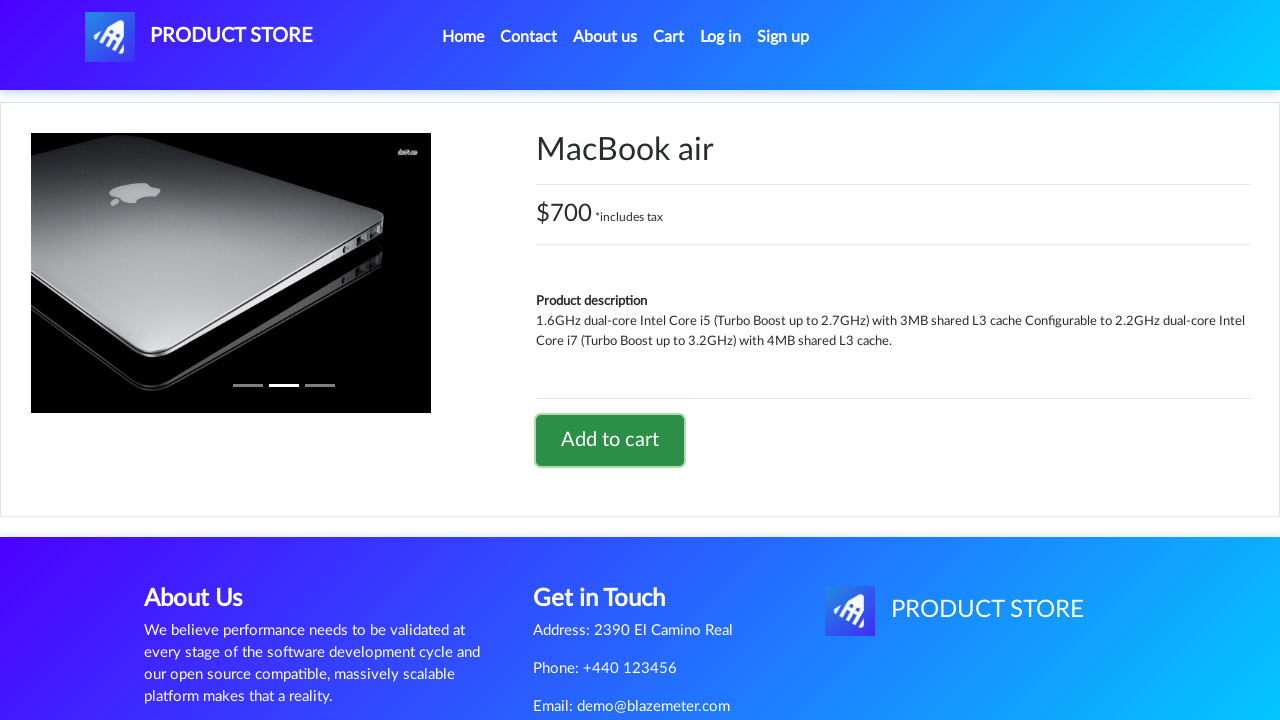

Clicked on cart icon to navigate to cart page at (669, 37) on #cartur
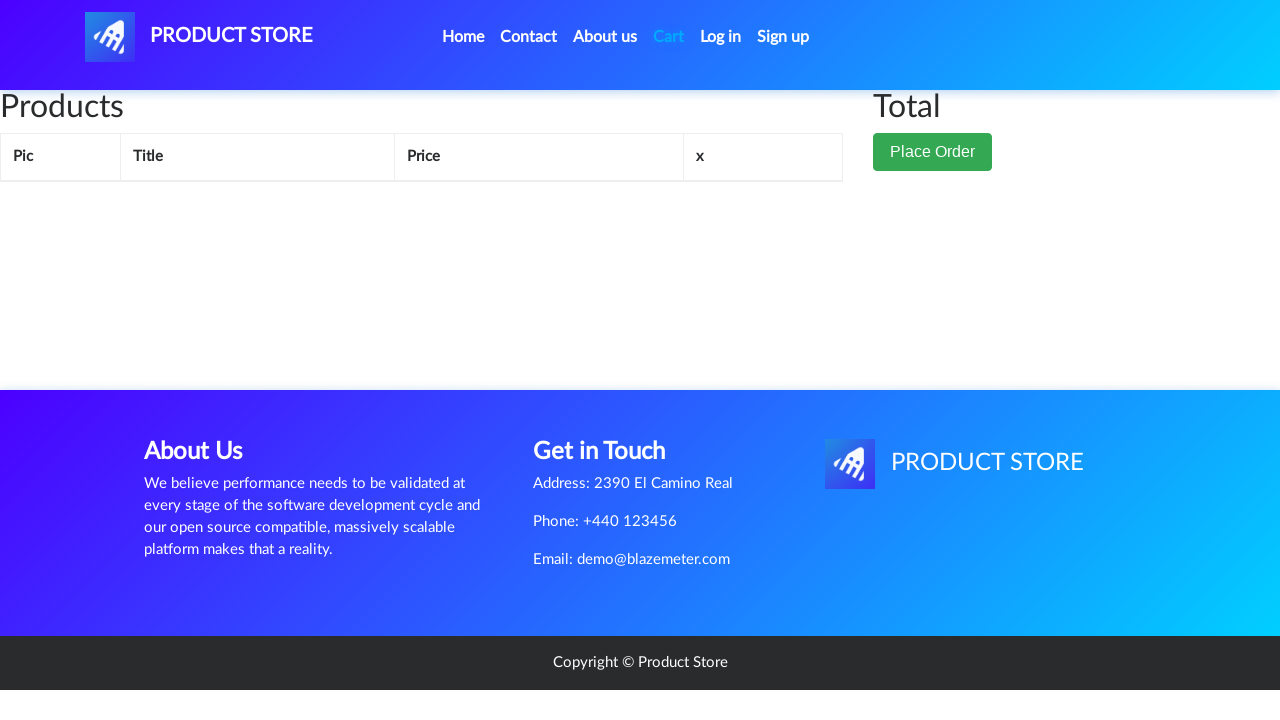

Verified Products header is present on cart page
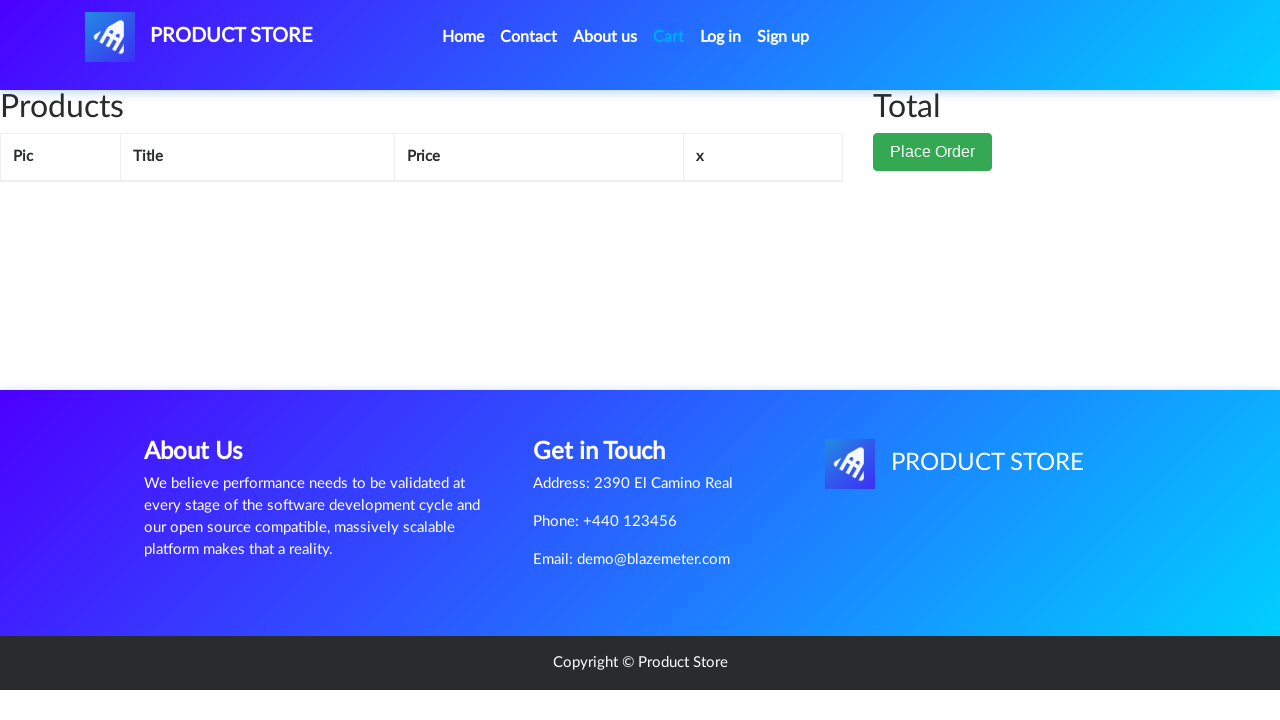

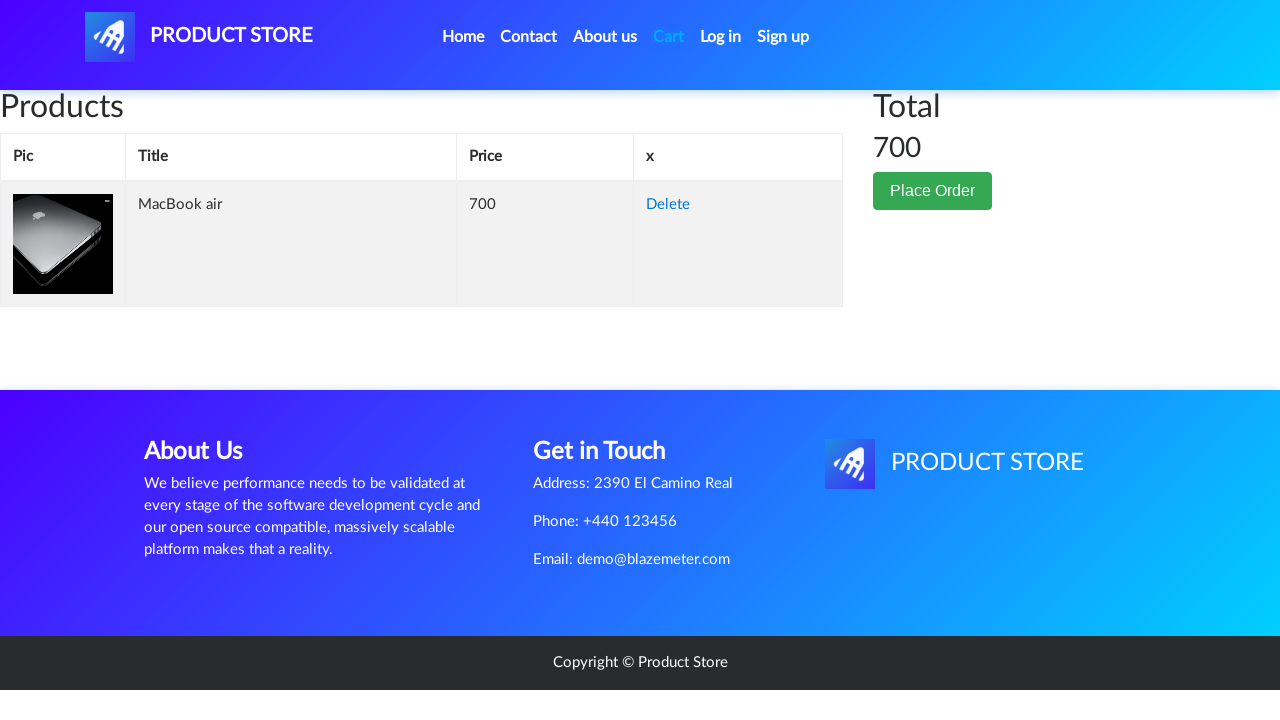